Navigates to the OrangeHRM demo page and verifies that footer social media links are present in the login page footer section.

Starting URL: https://opensource-demo.orangehrmlive.com/web/index.php/auth/login

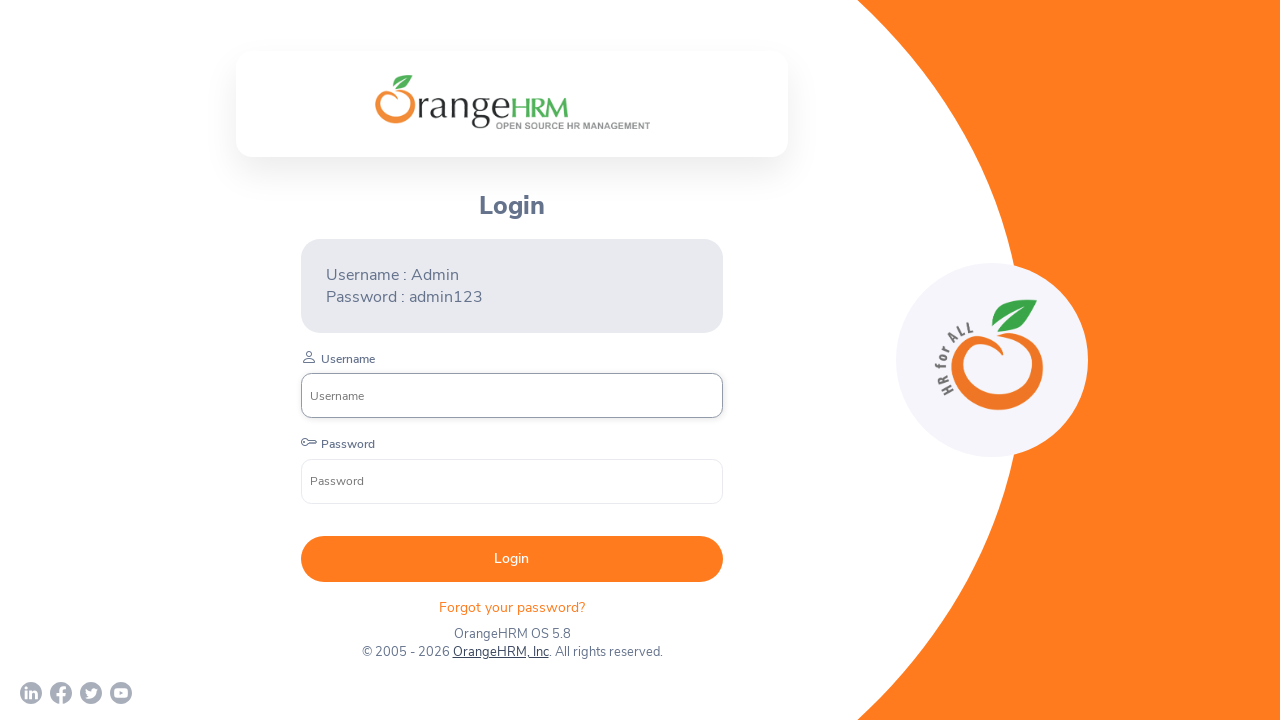

Waited for login page footer section to load
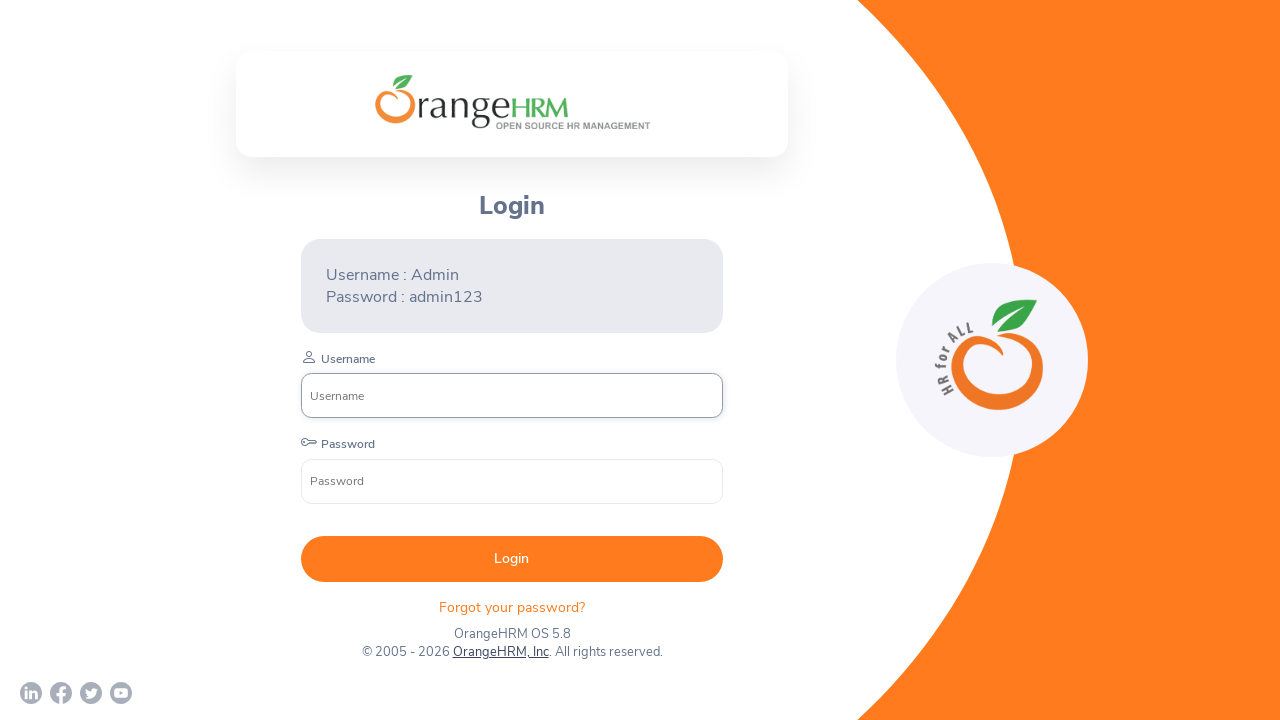

Located footer section with social media links
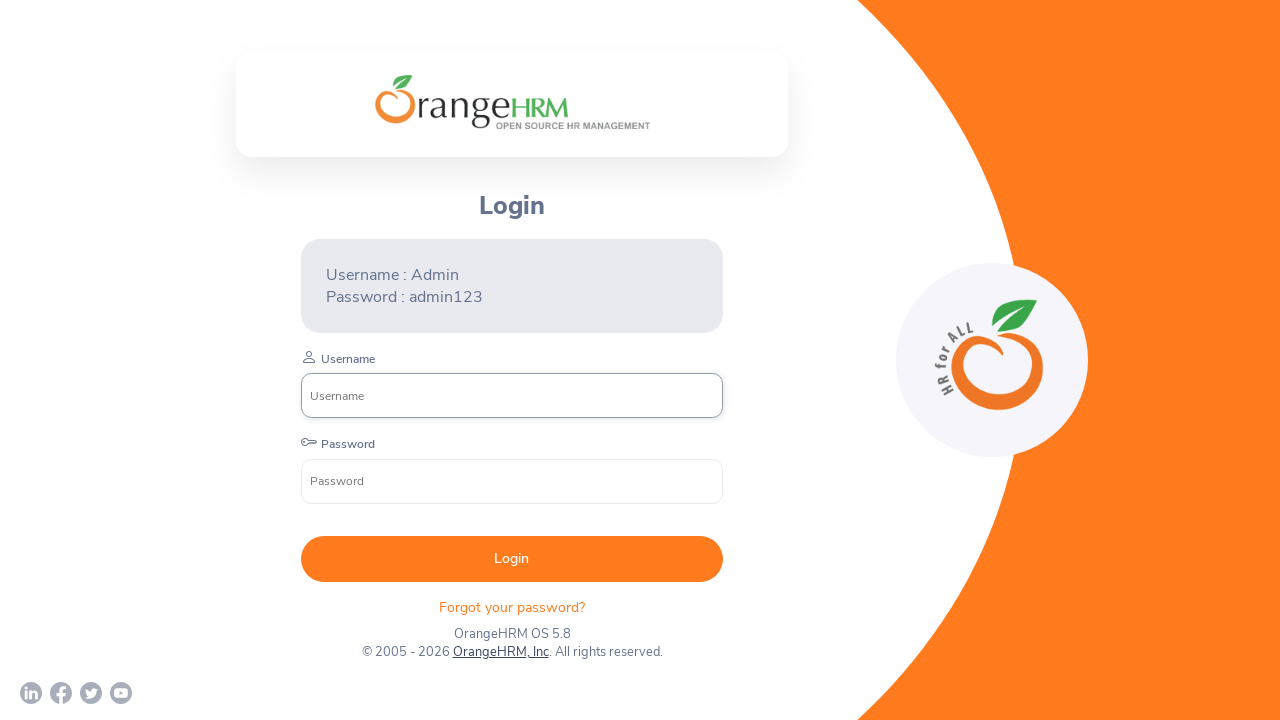

Waited for social media links to appear in footer
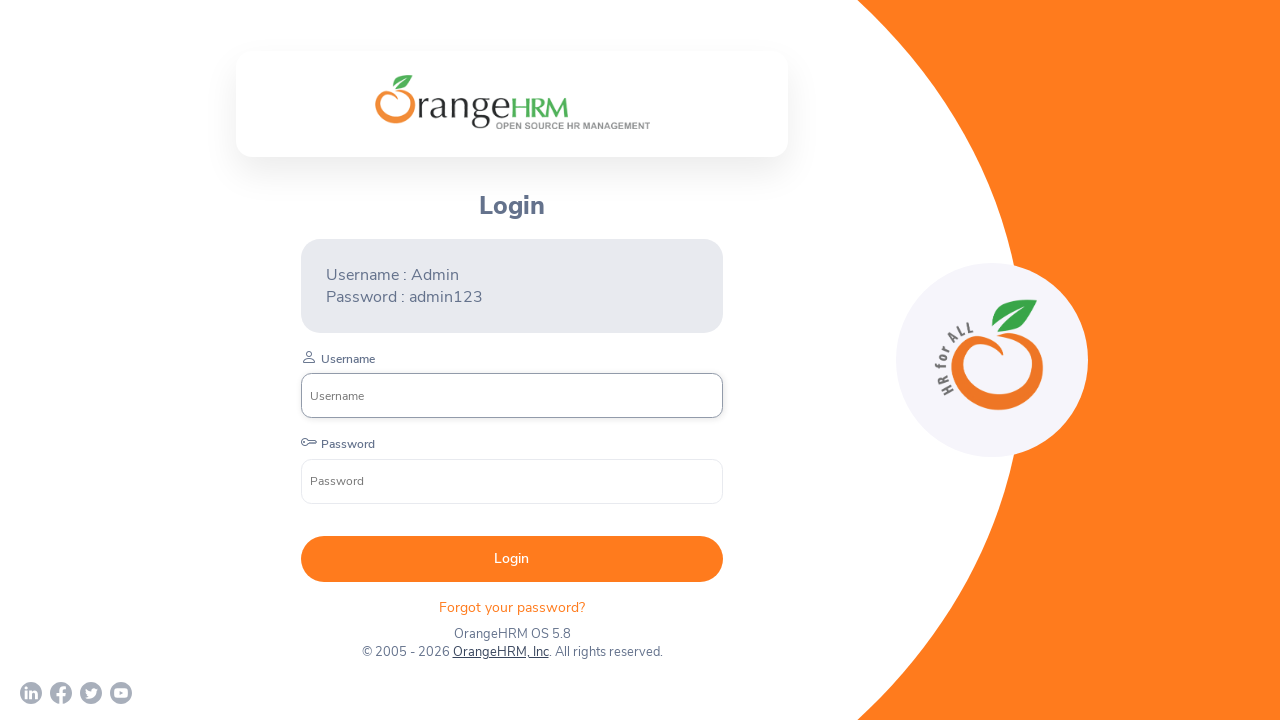

Retrieved all social media links from footer
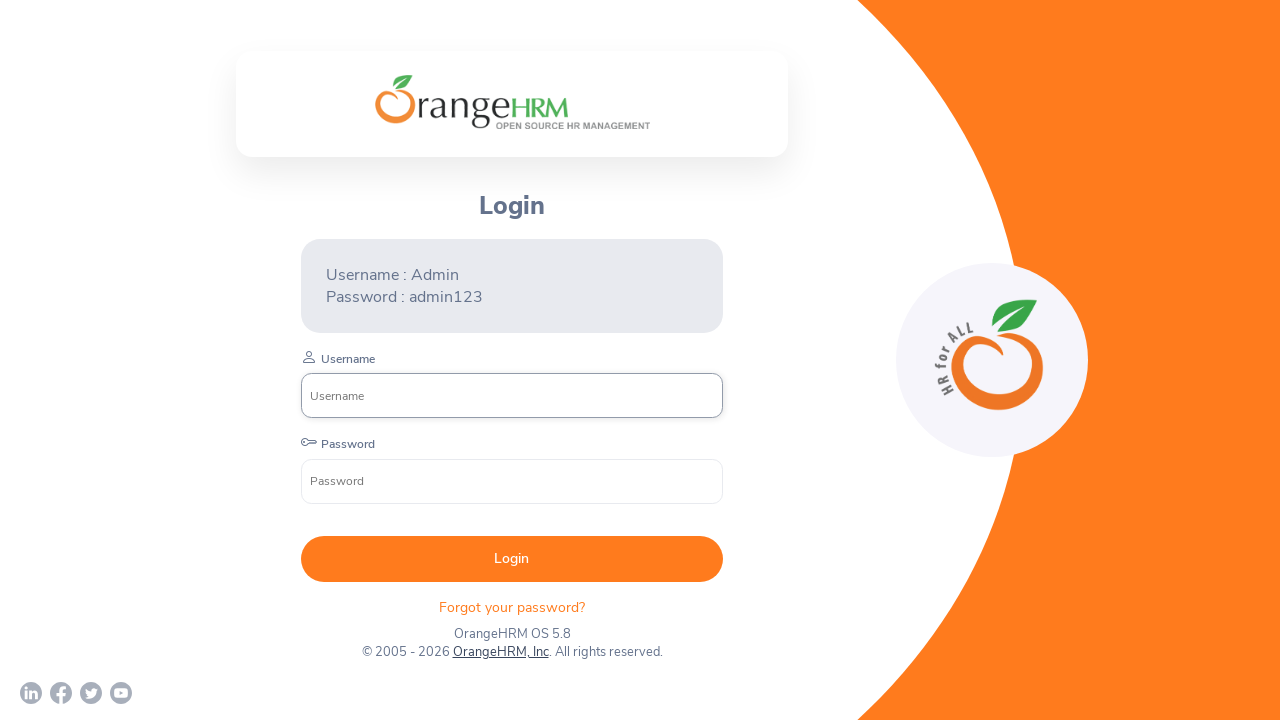

Verified that footer contains at least one social media link
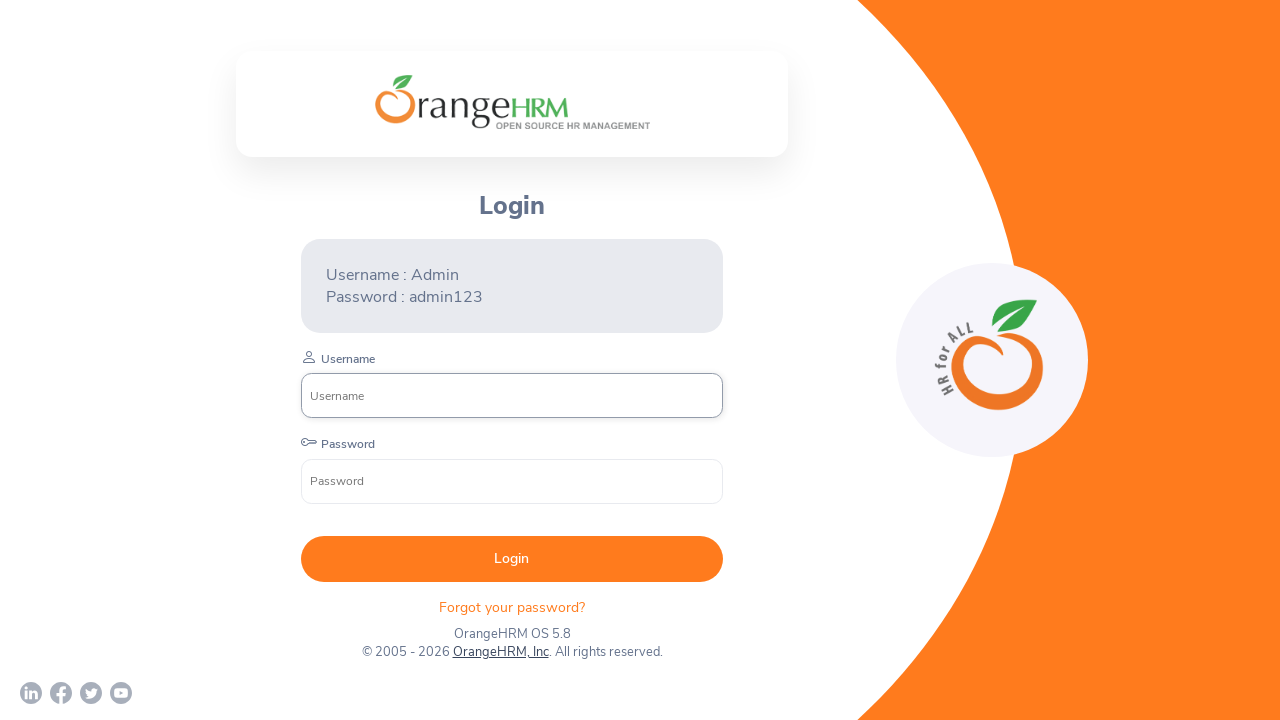

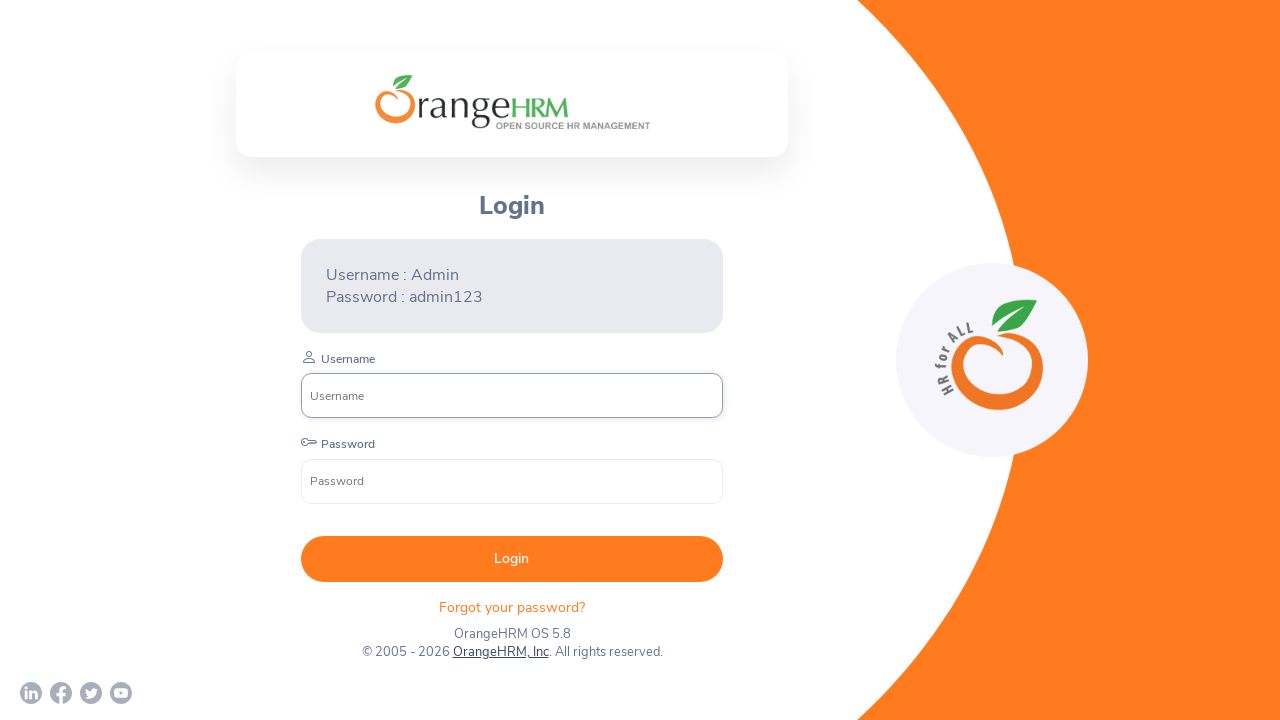